Tests mouse hover functionality by hovering over an element and clicking on options that appear in the hover menu

Starting URL: https://www.letskodeit.com/practice

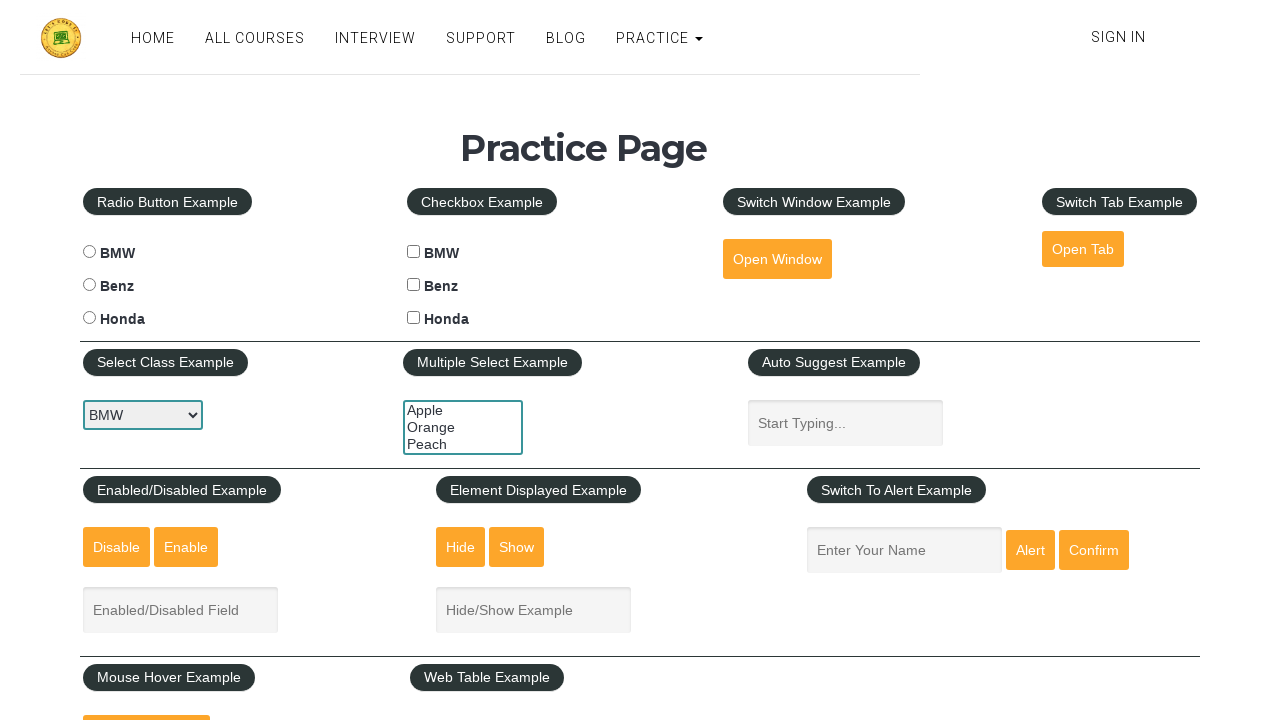

Hovered over the mouse hover button to reveal menu at (146, 693) on #mousehover
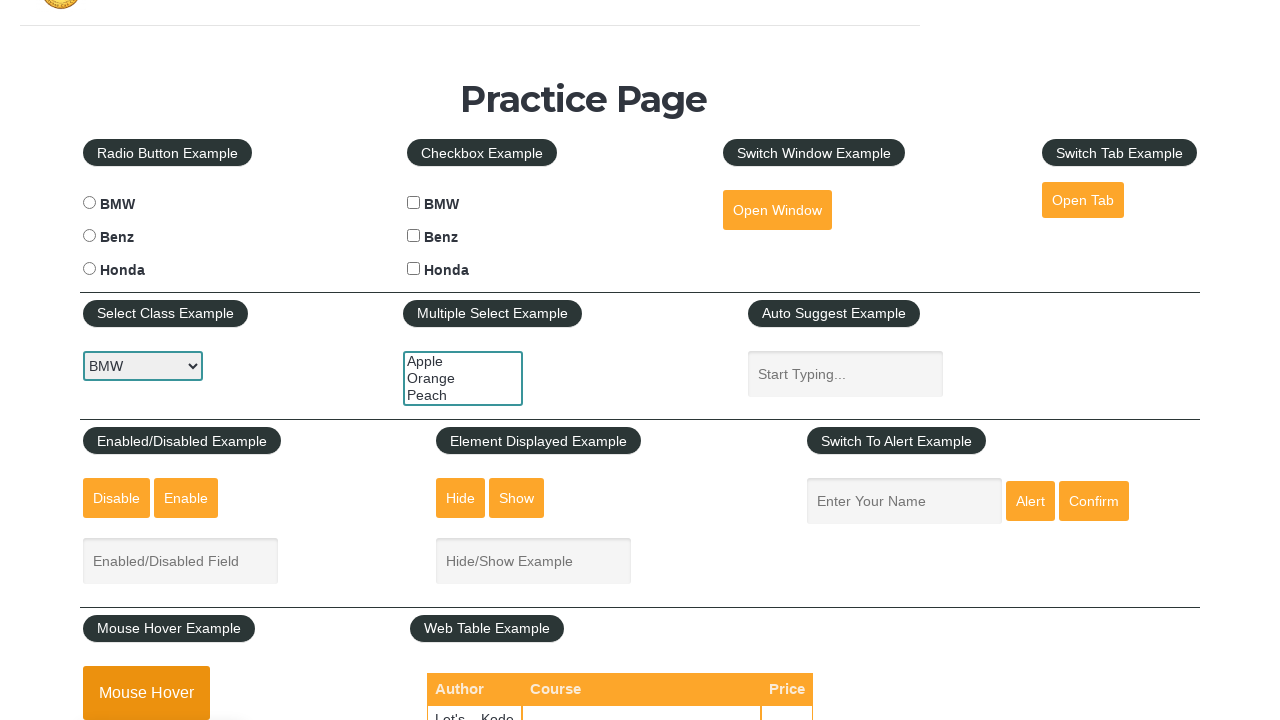

Clicked on the 'Top' link in the hover menu at (163, 360) on a[href='#top']
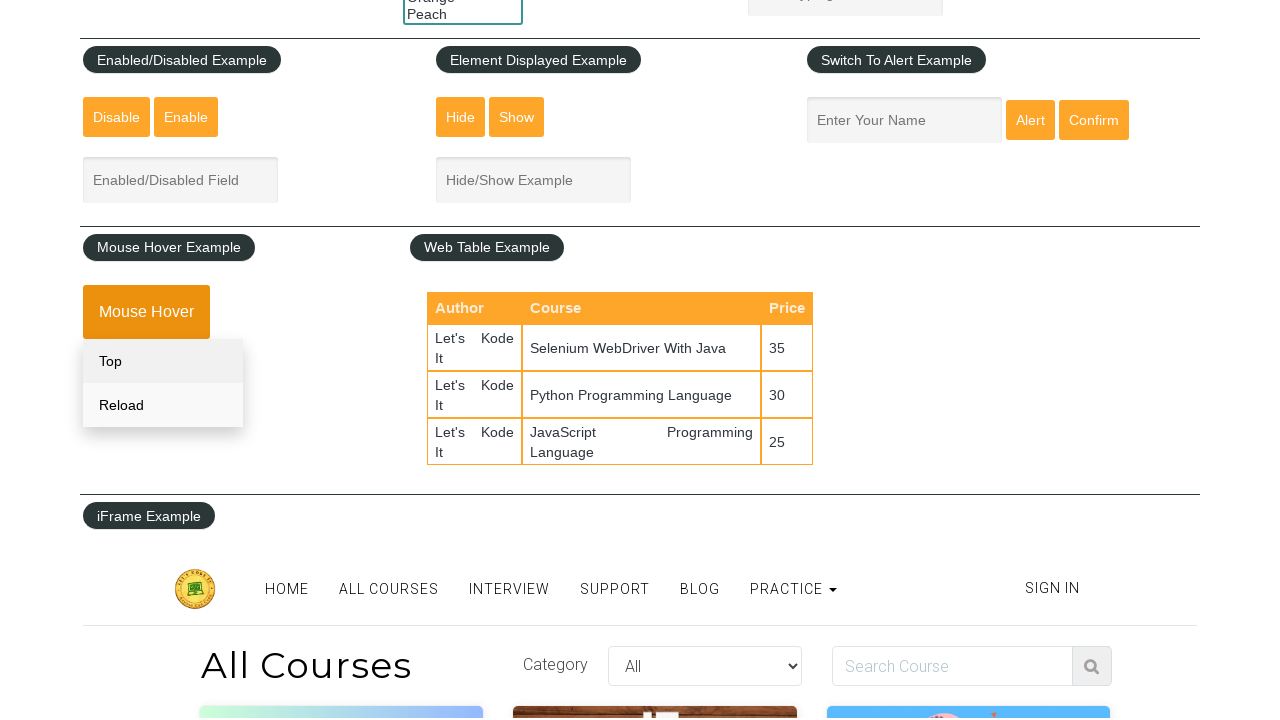

Waited 3 seconds for page to scroll
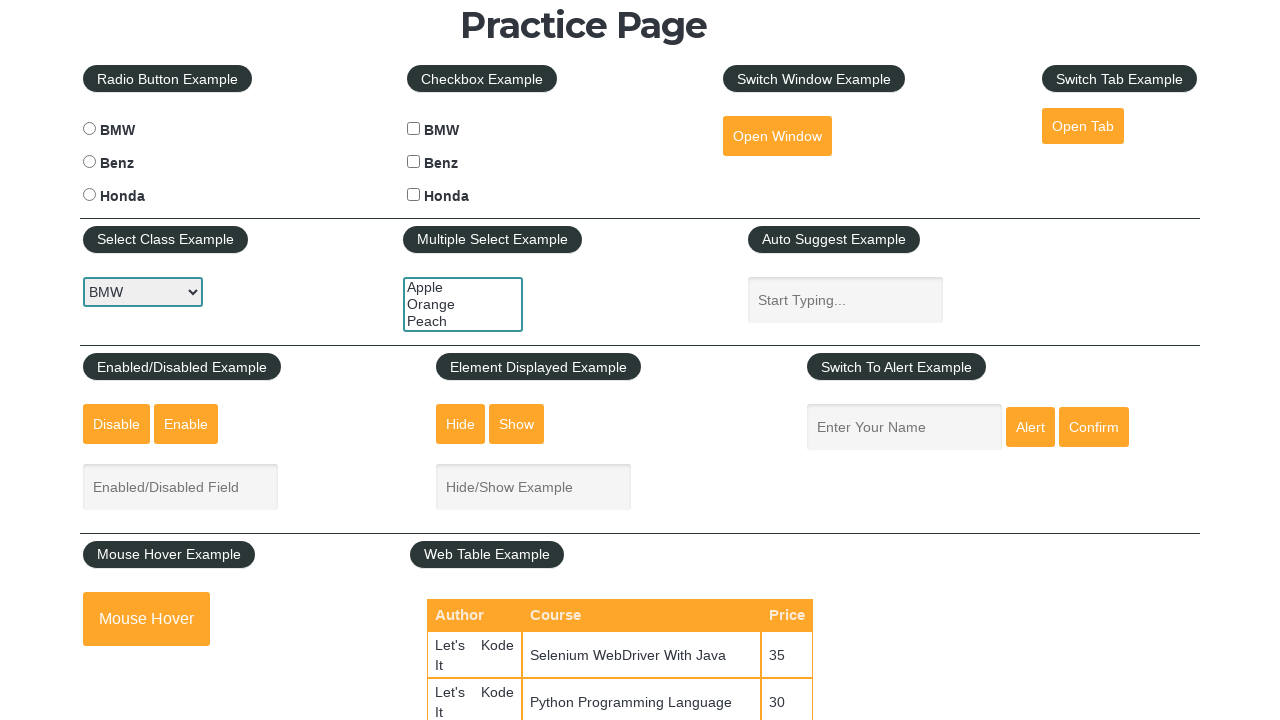

Hovered over the mouse hover button again to reveal menu at (146, 619) on #mousehover
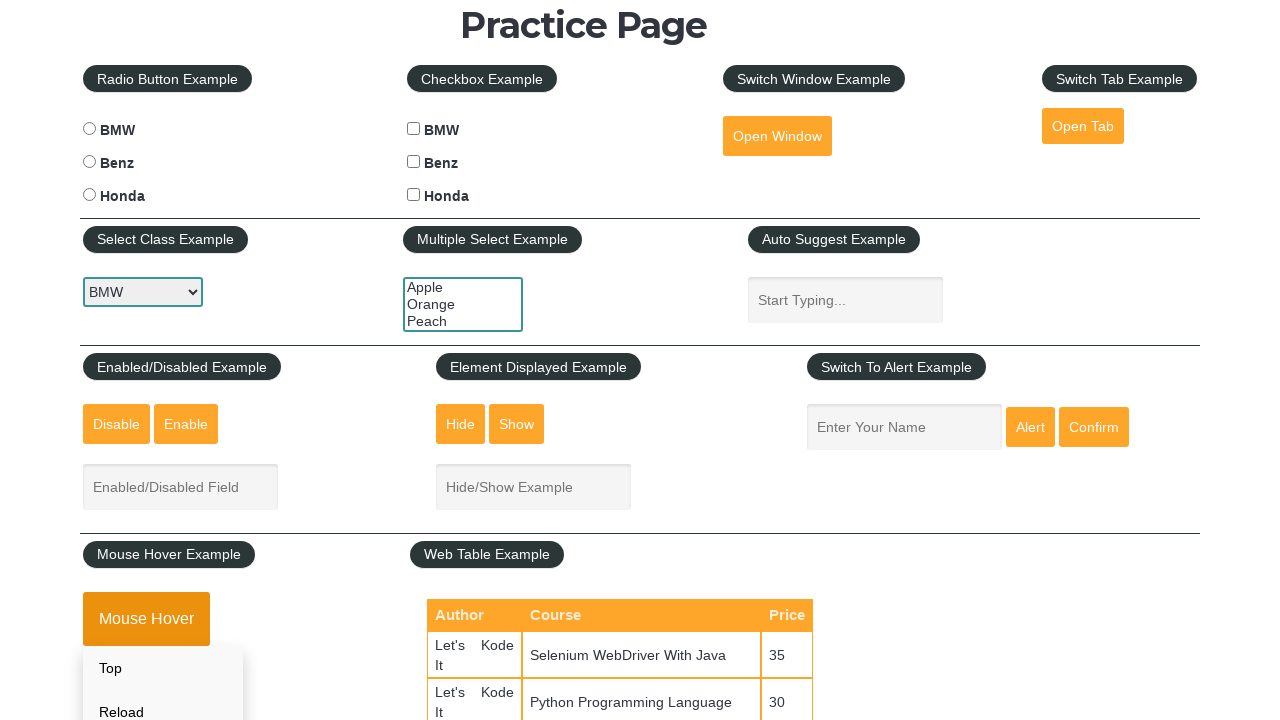

Clicked on the second link (Reload) in the hover menu at (163, 698) on div.mouse-hover-content > a:nth-child(2)
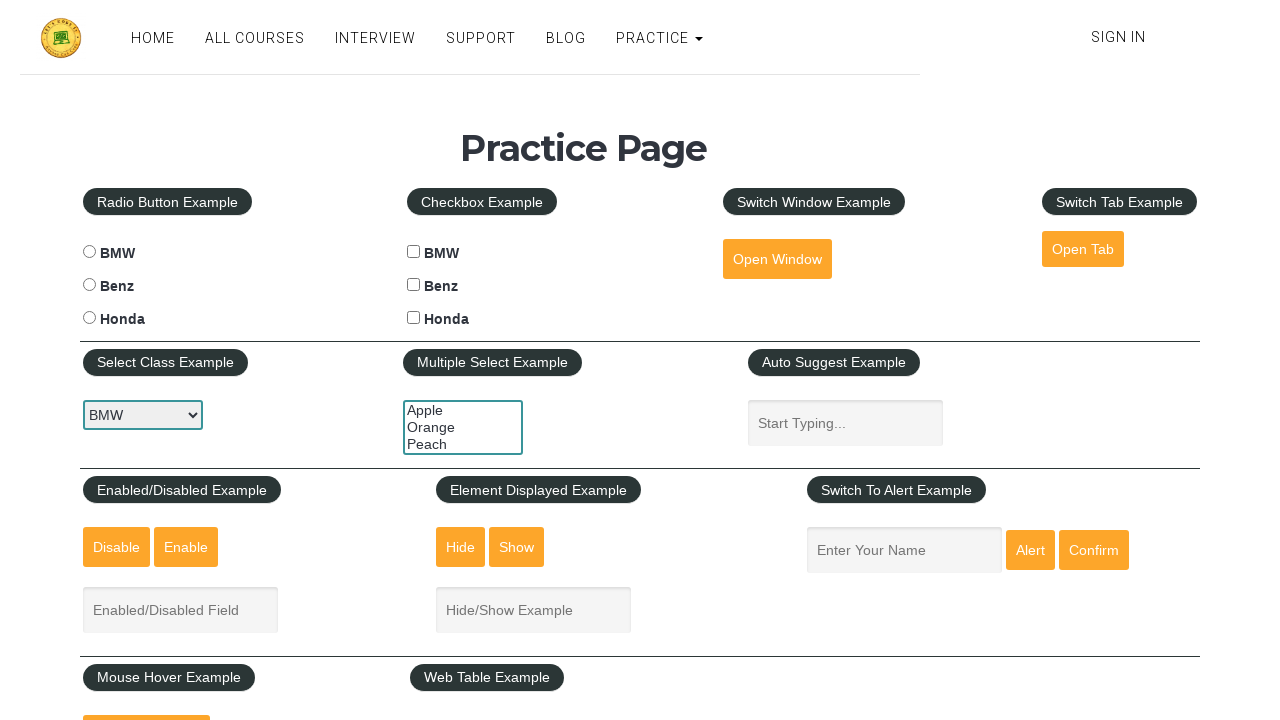

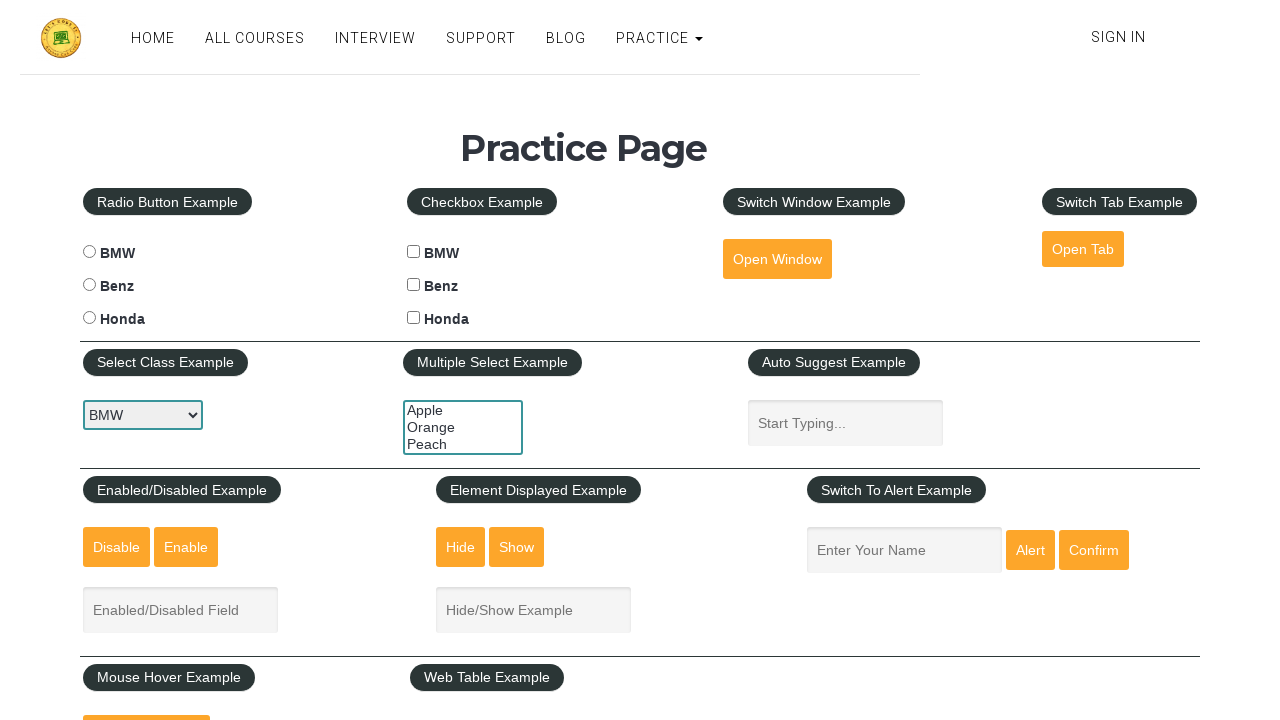